Tests autoclosable info alert modal that appears when clicked and automatically closes after 5 seconds

Starting URL: https://www.lambdatest.com/selenium-playground/bootstrap-alert-messages-demo

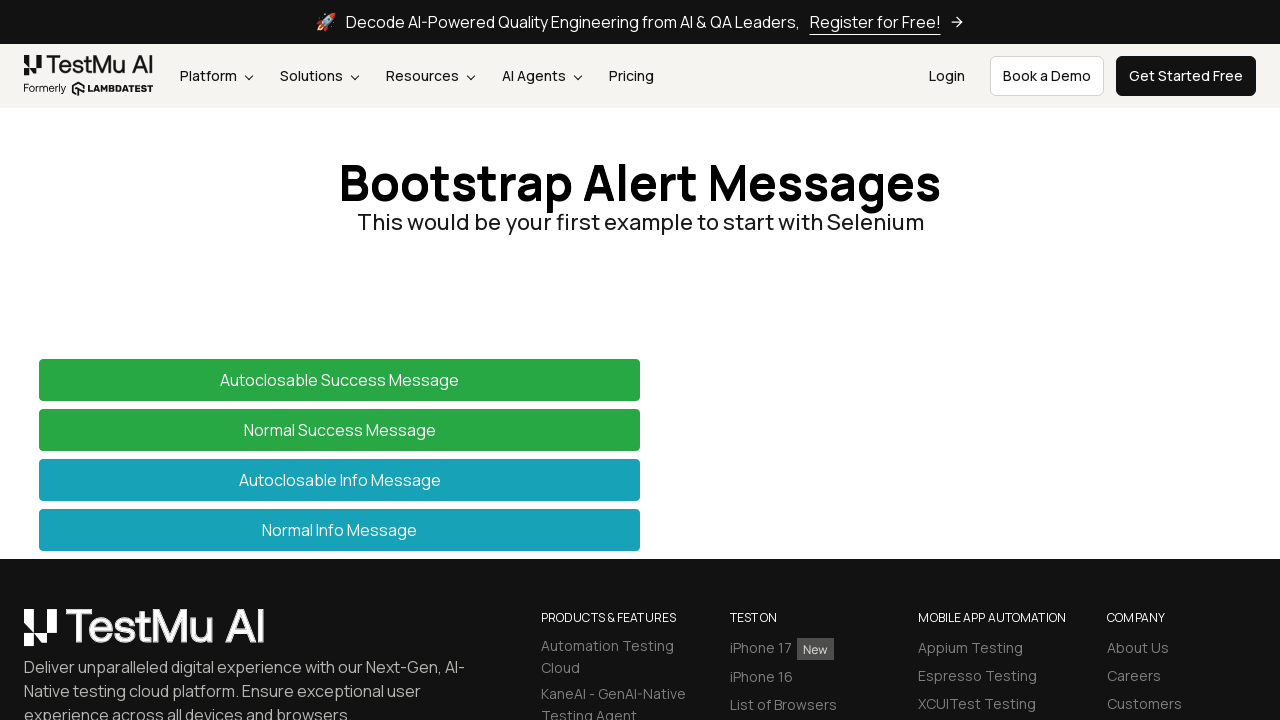

Clicked on 'Autoclosable info Message' button at (340, 480) on text=/Autoclosable info Message/i
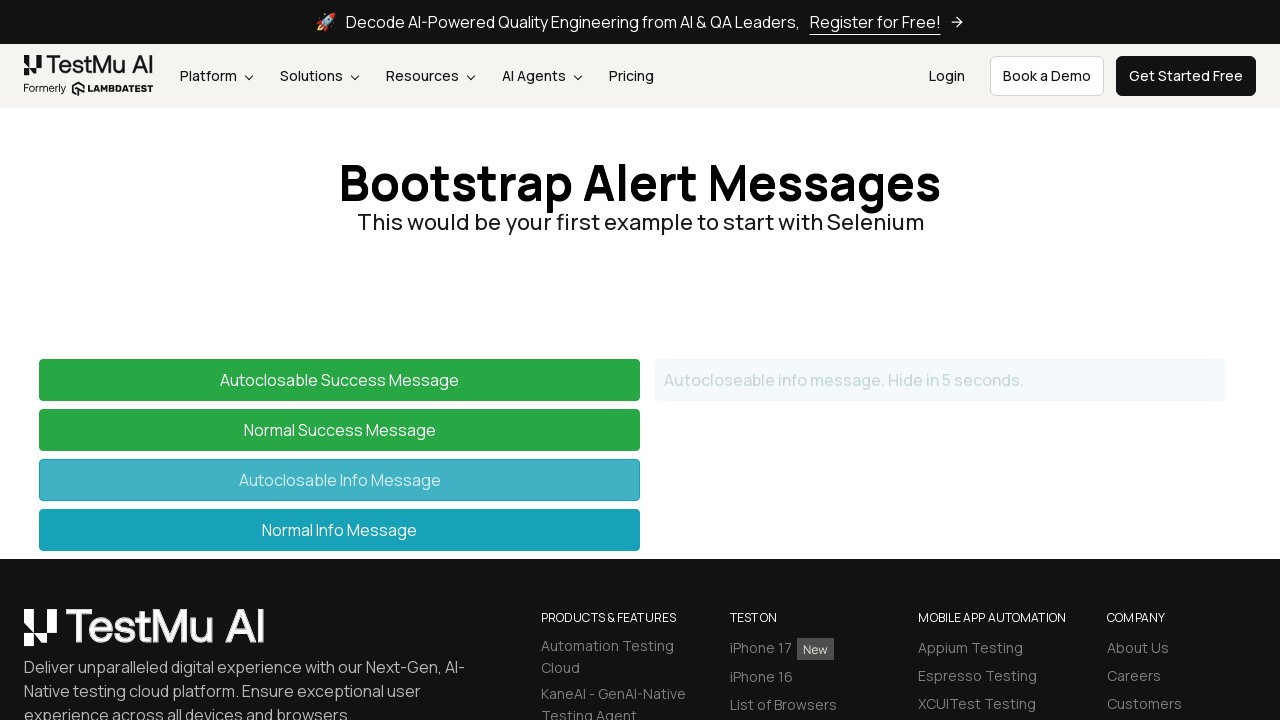

Verified autoclosable info alert modal is visible
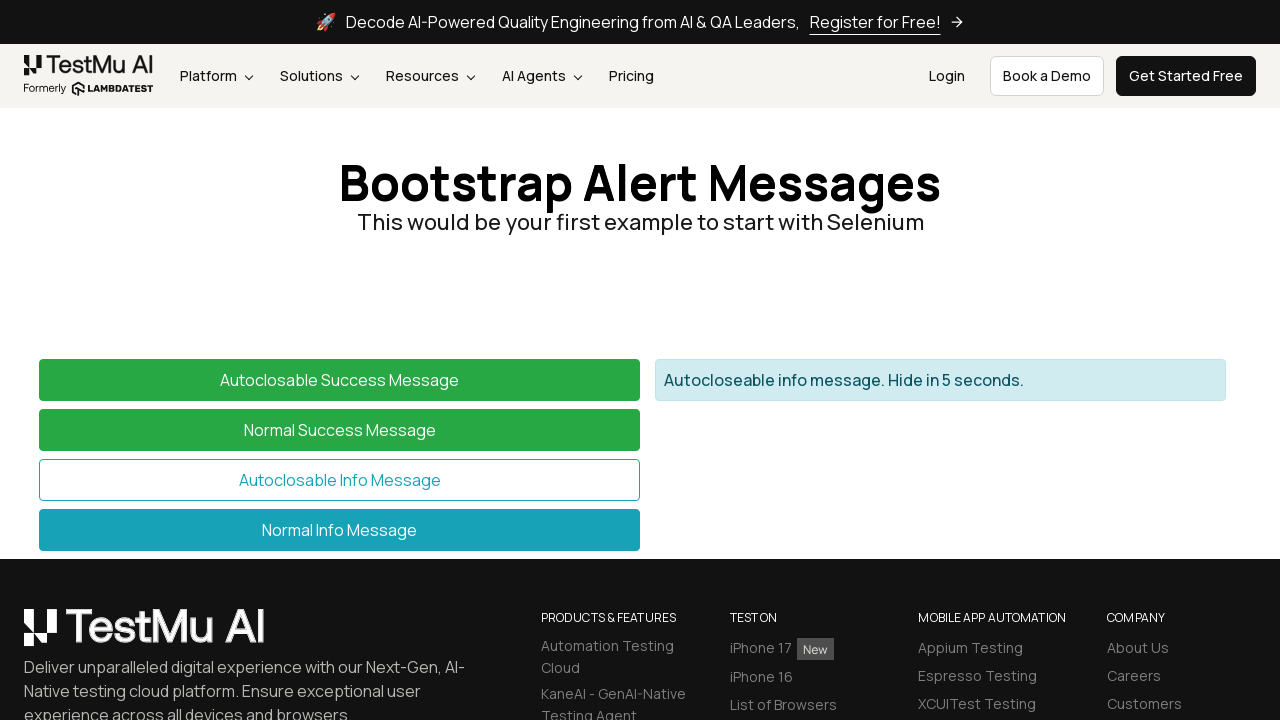

Waited 5 seconds for alert to auto-close
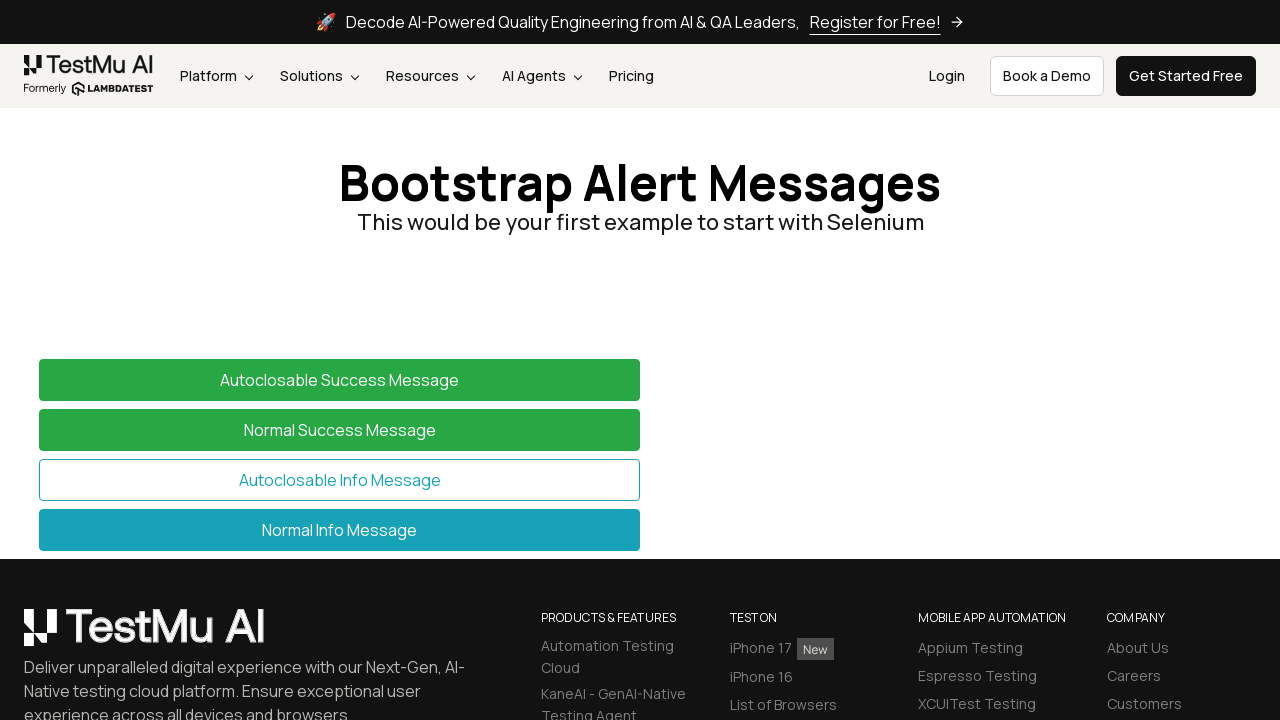

Verified autoclosable info alert modal is no longer visible
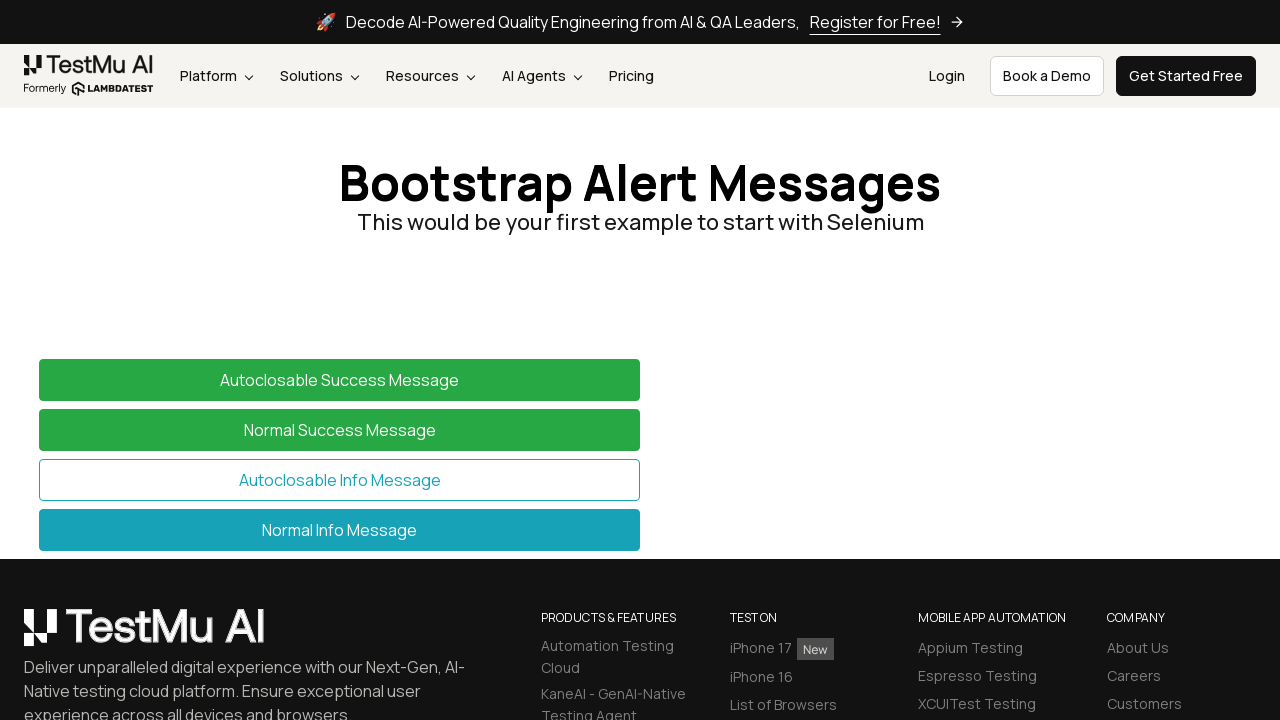

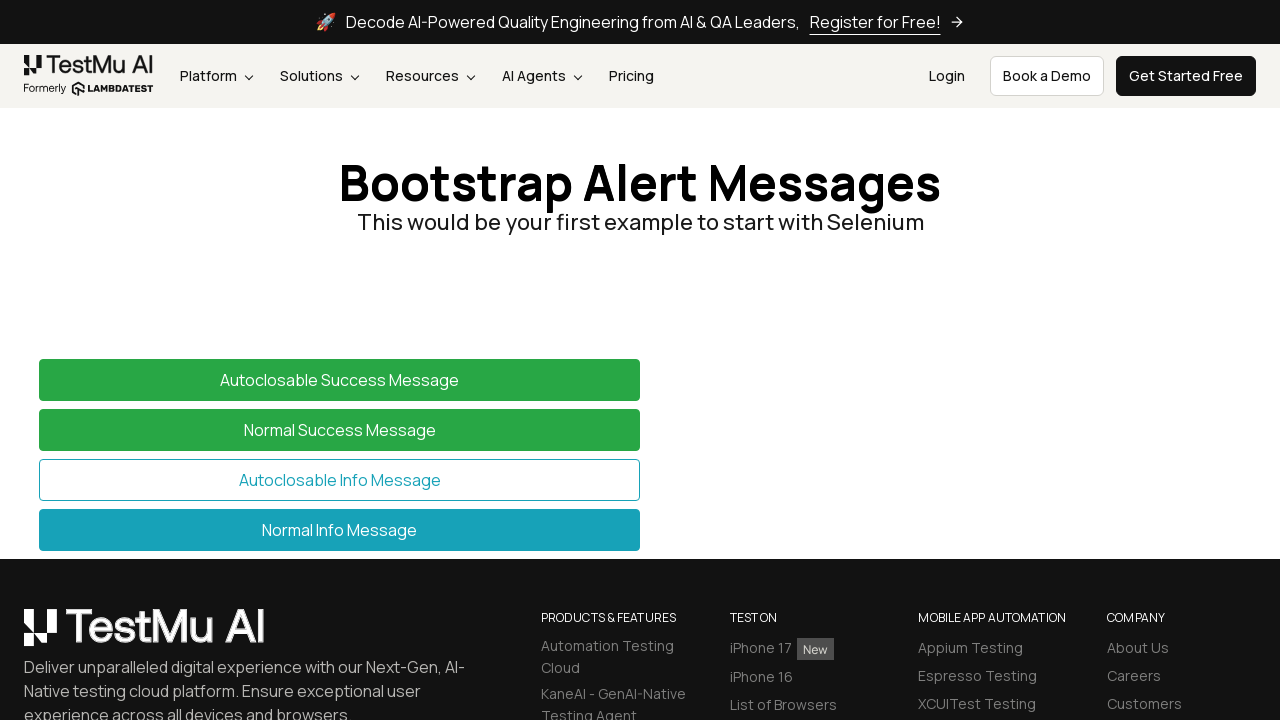